Tests store search functionality by entering a search term "School" and submitting the search form

Starting URL: https://kodilla.com/pl/test/store

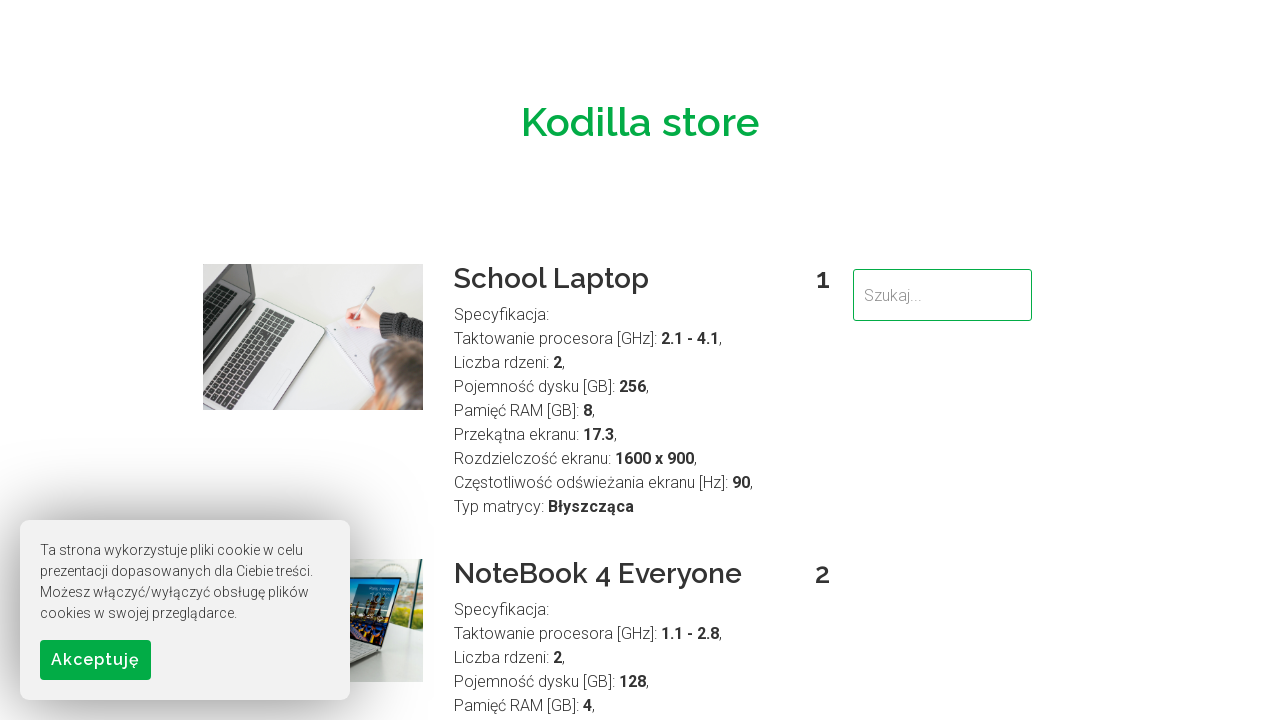

Filled search input with 'School' on input[name='search']
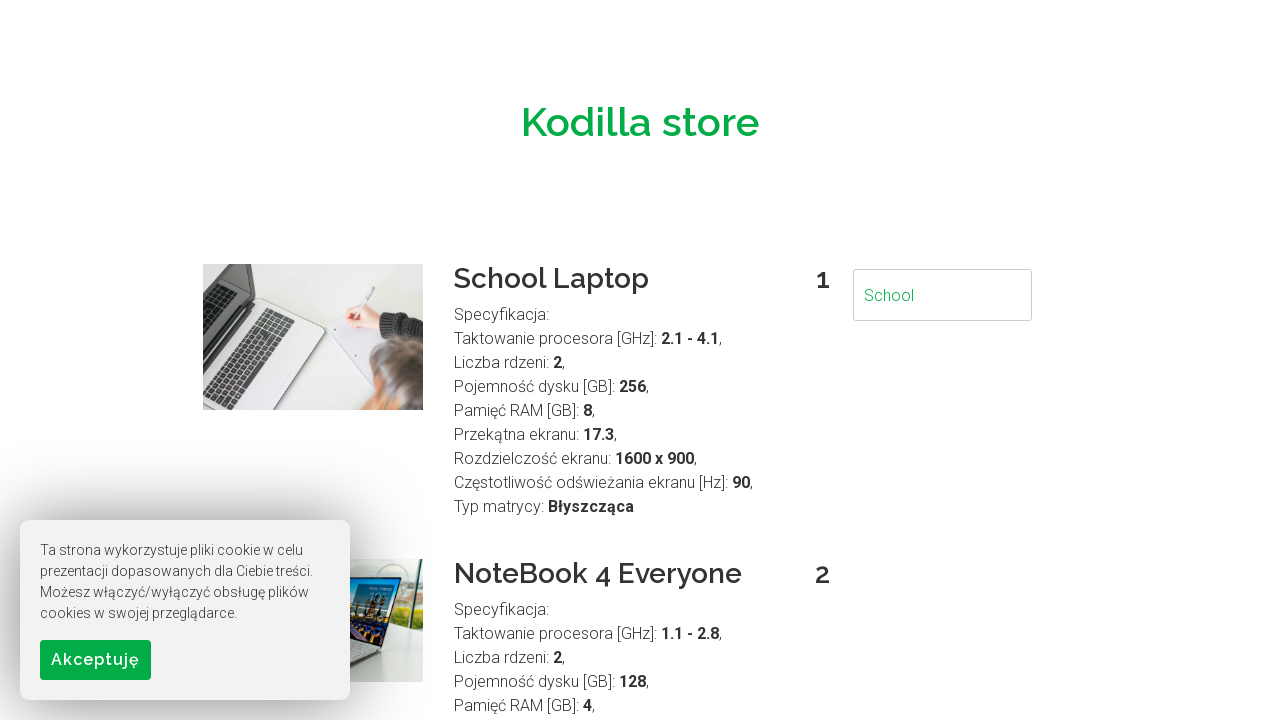

Pressed Enter to submit search form on input[name='search']
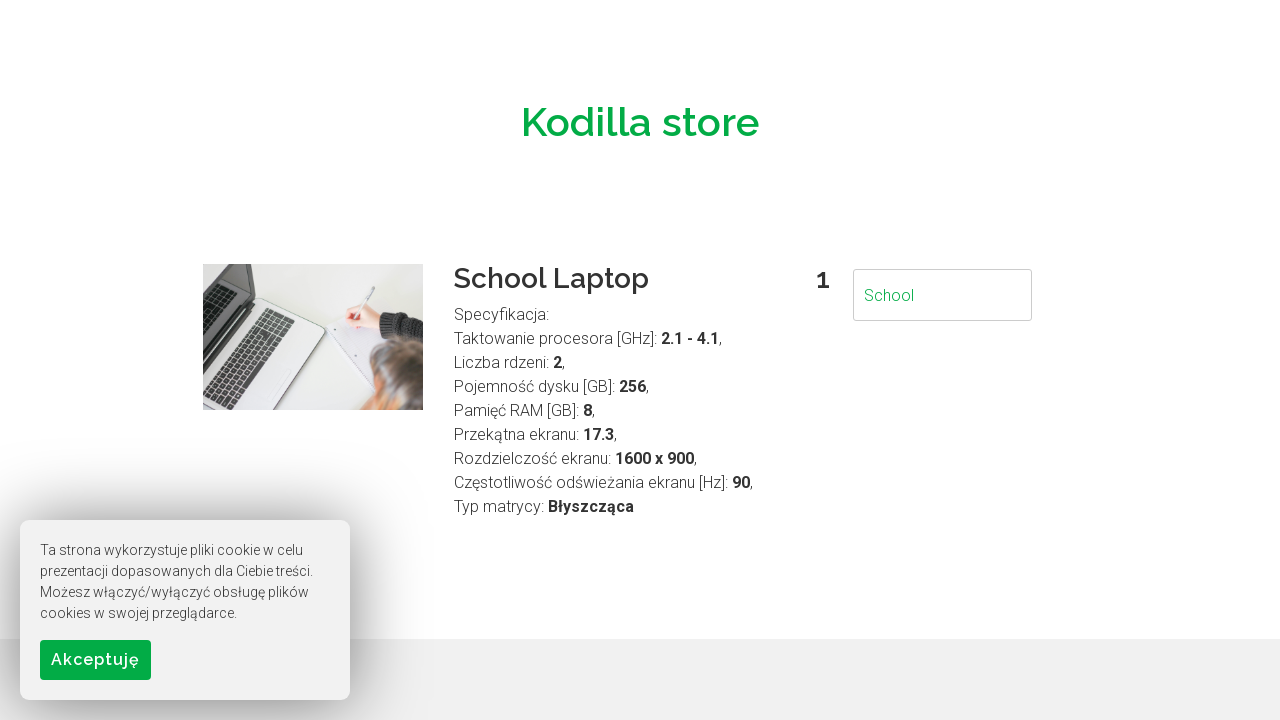

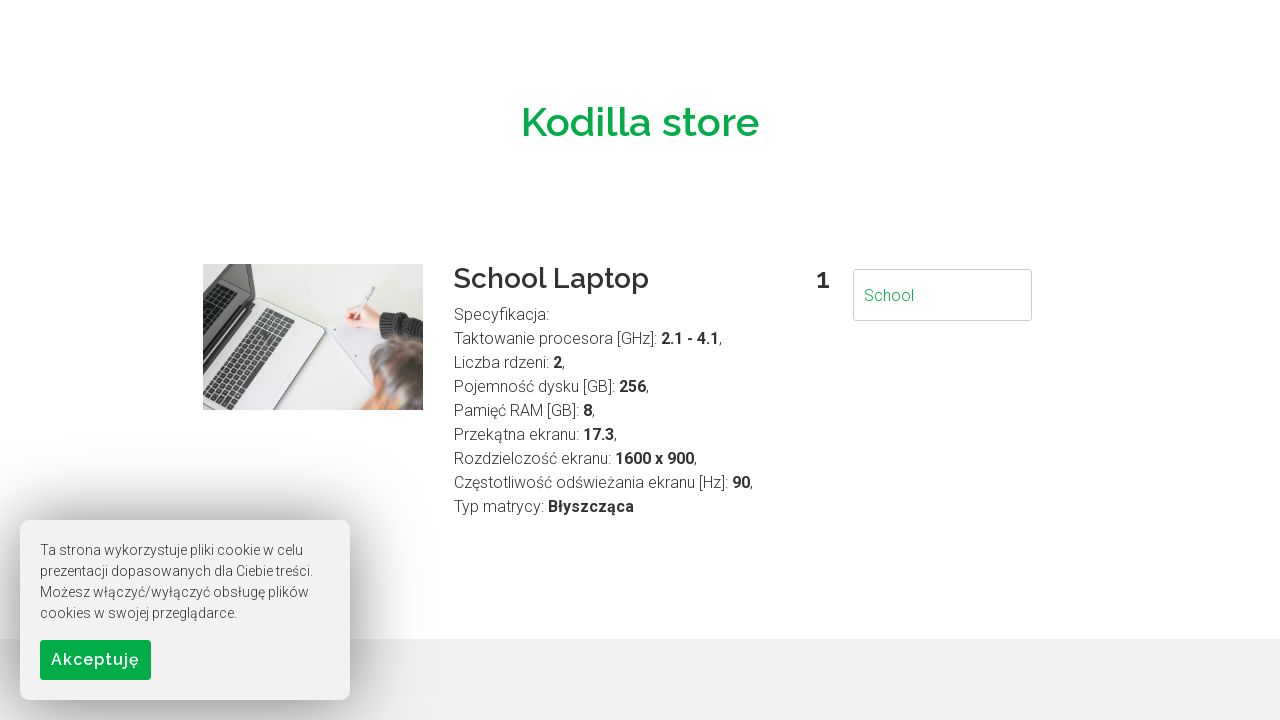